Tests input field handling functionality including typing text, using keyboard backspace, retrieving field values, and checking if fields are enabled/disabled on a practice website.

Starting URL: https://letcode.in/edit/

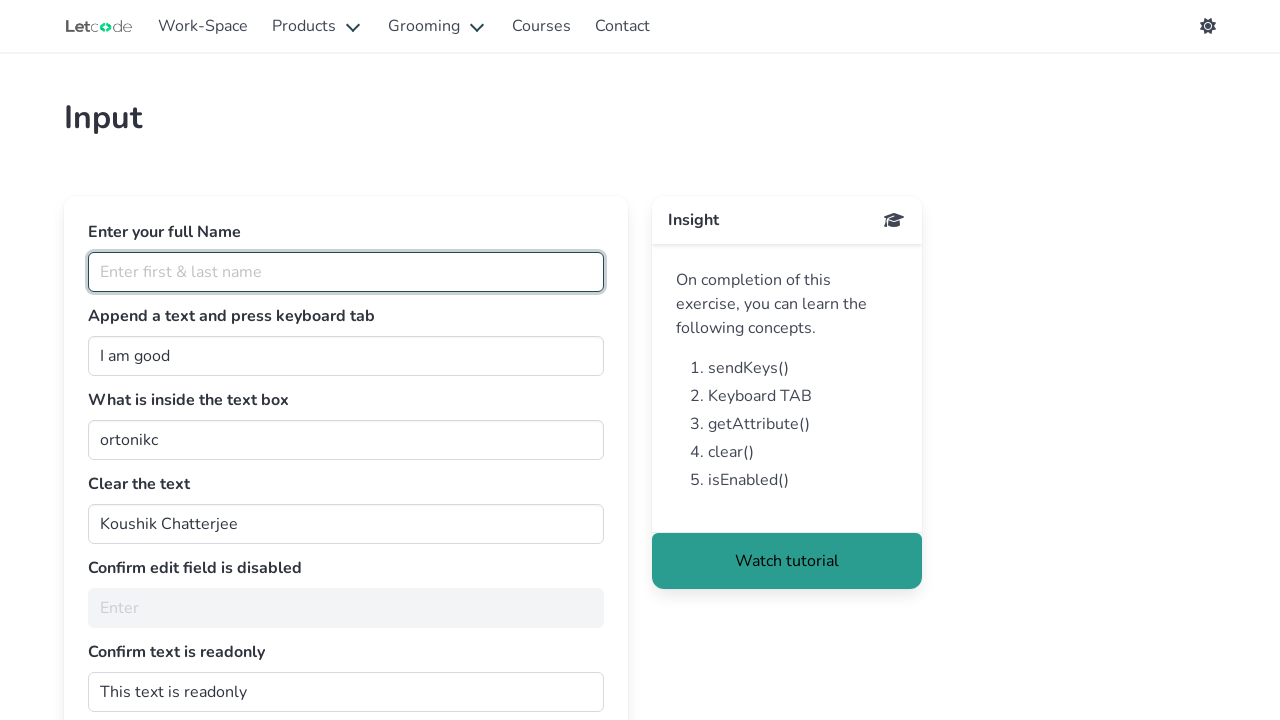

Filled fullName field with 'Nave' on #fullName
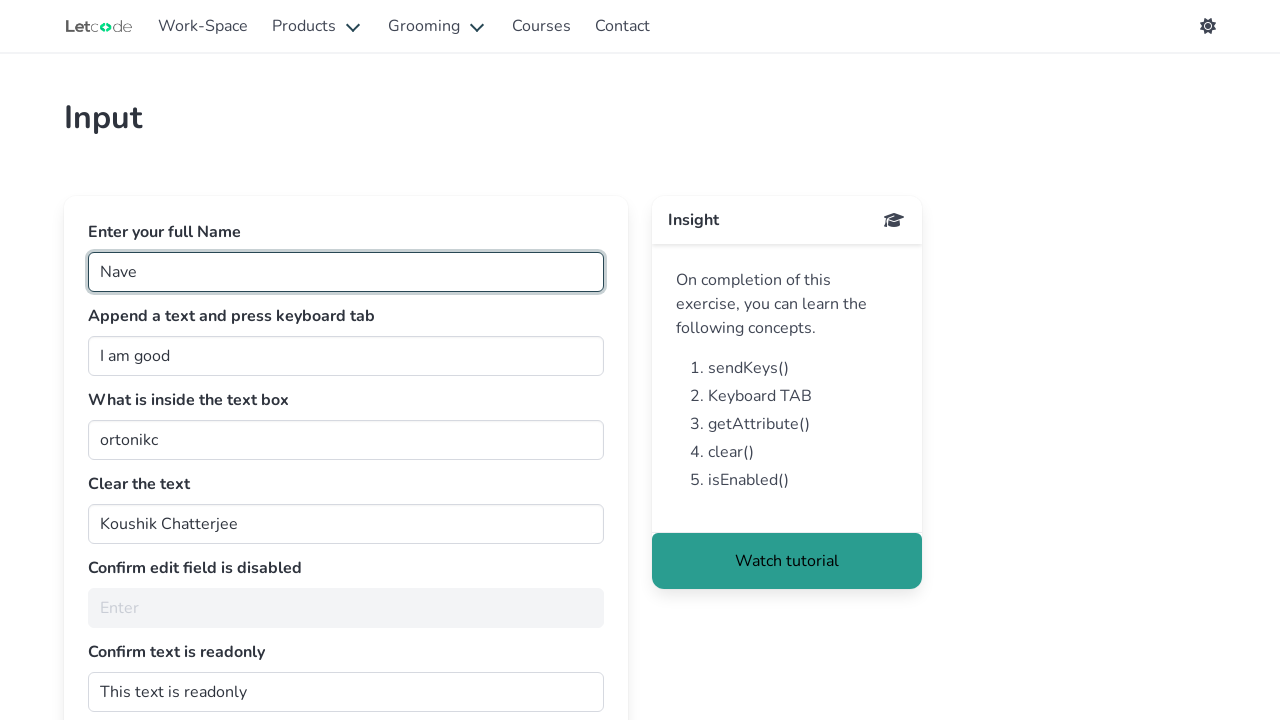

Filled join field with 'Nave' on #join
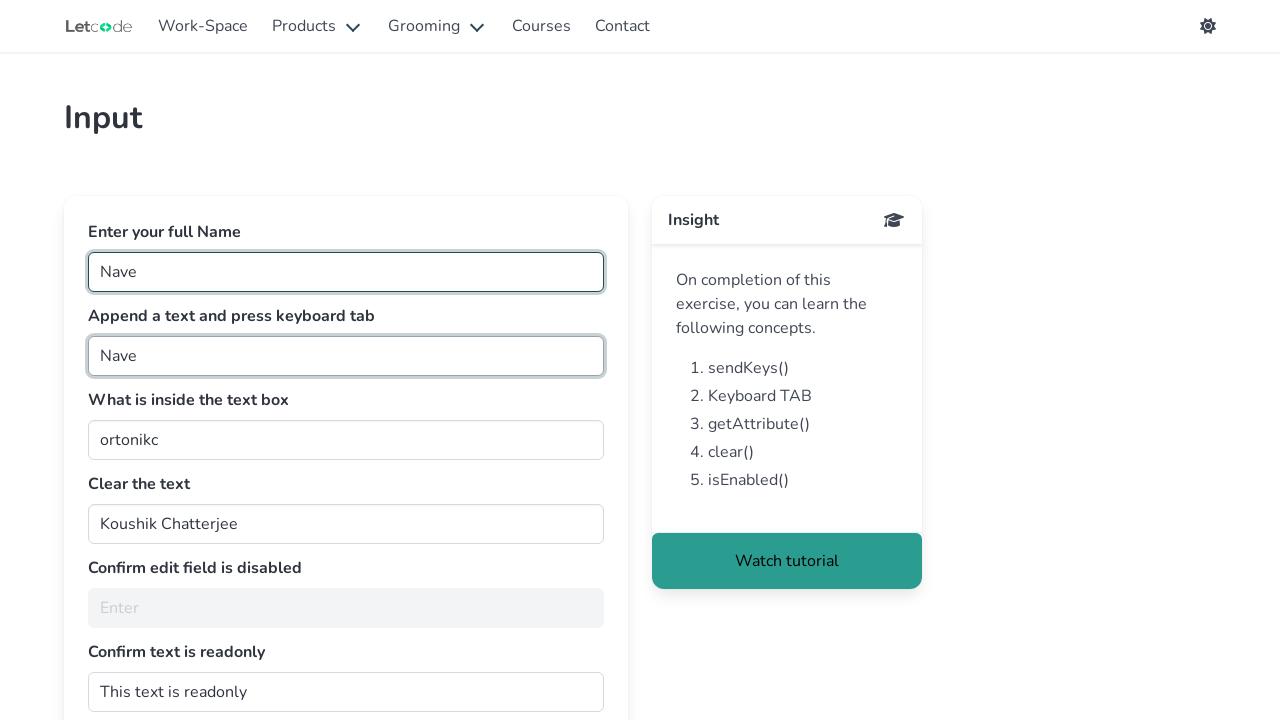

Pressed Backspace key in join field on #join
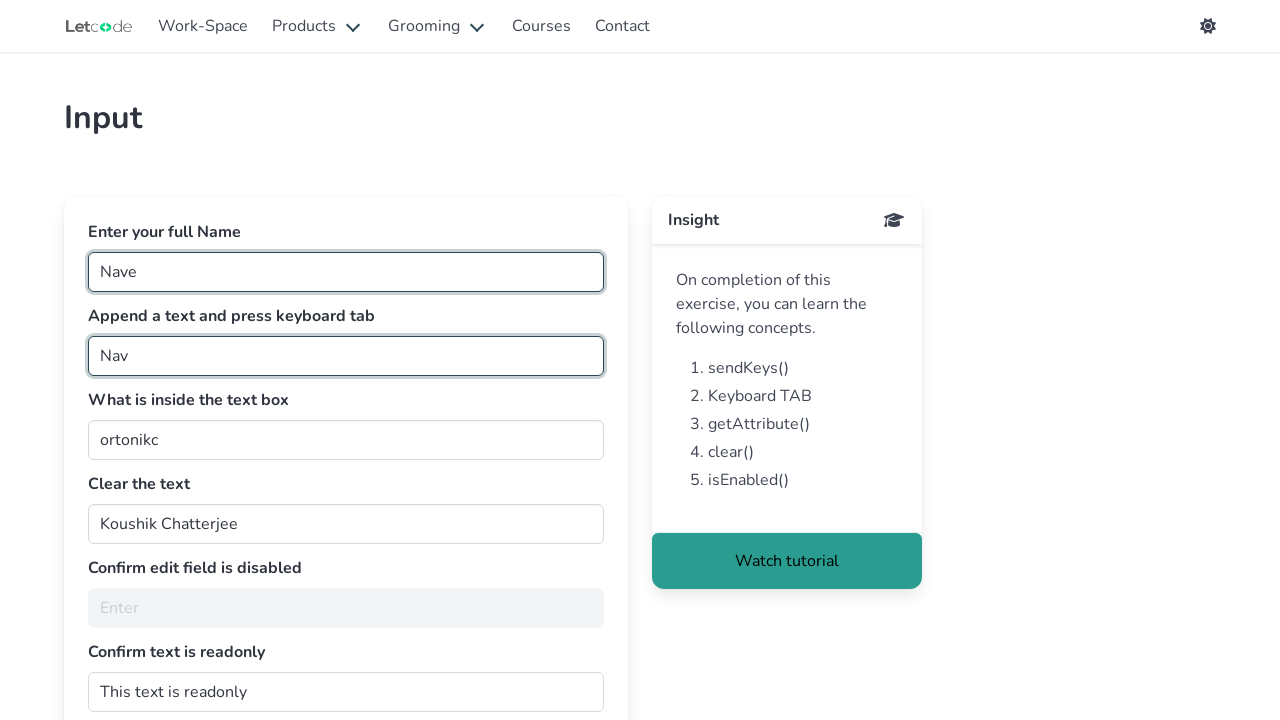

Retrieved value from join field: 'I am good'
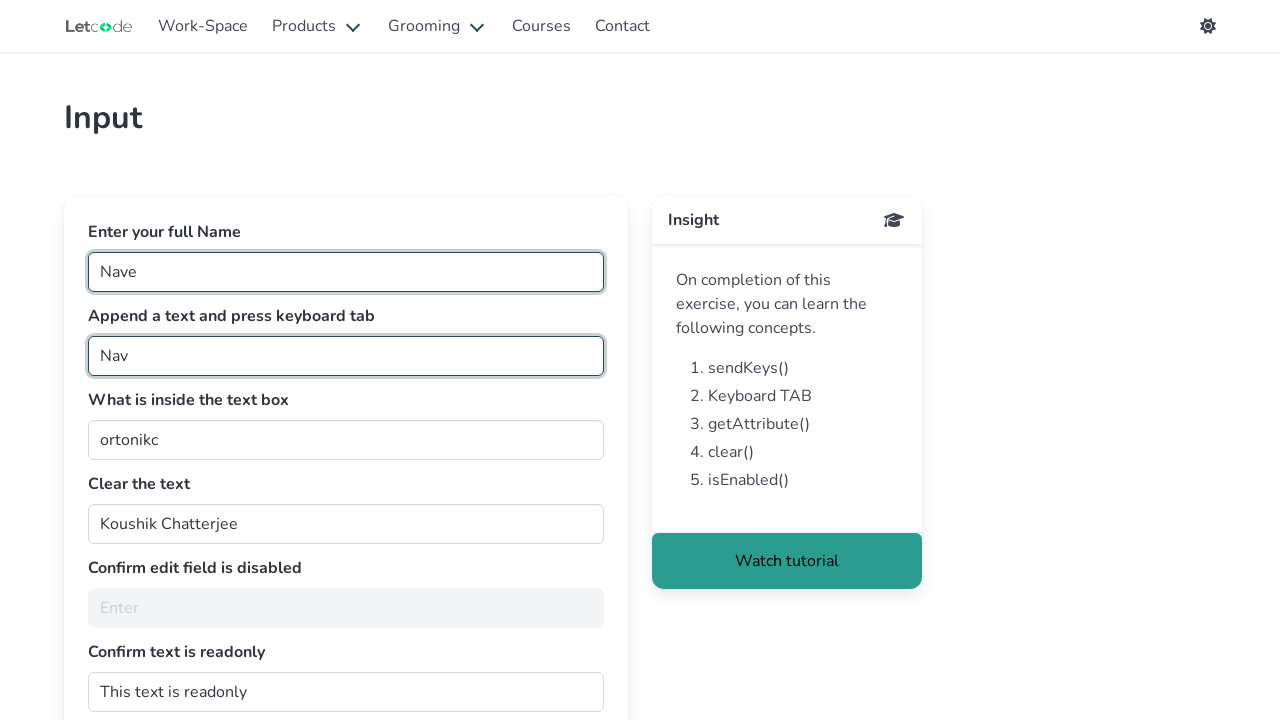

Retrieved value from fullName field: 'None'
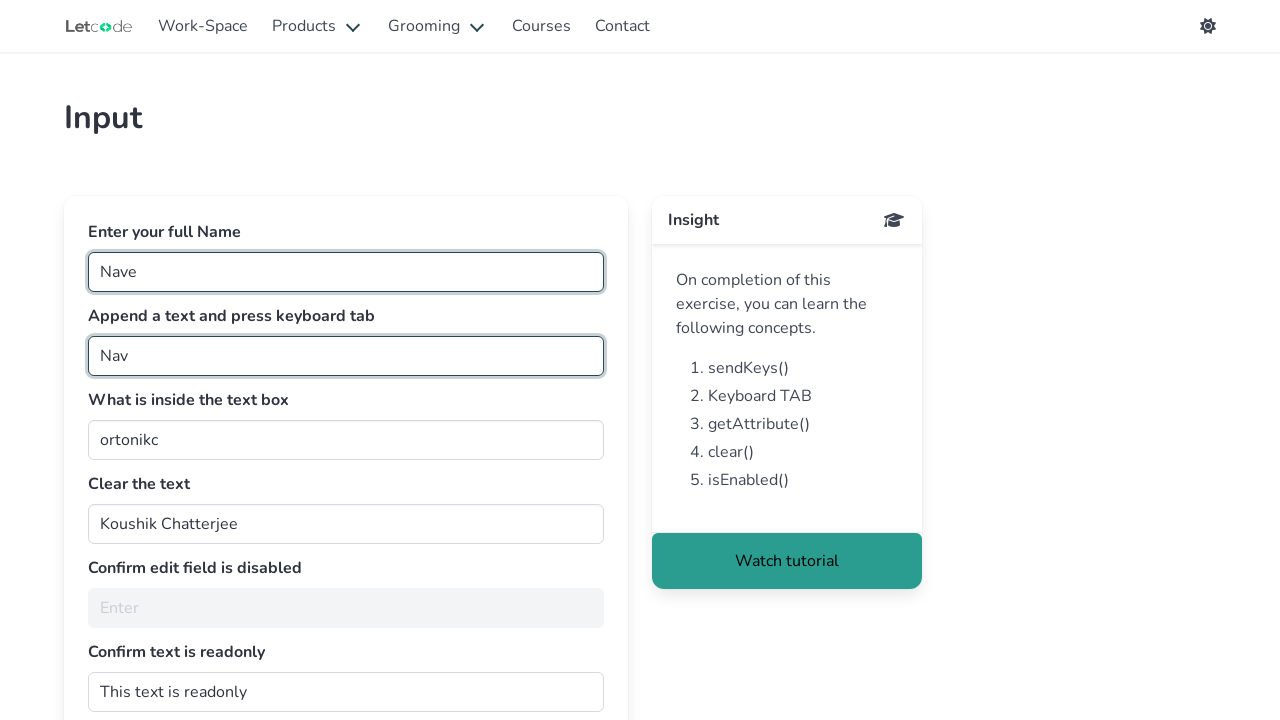

Checked if noEdit field is enabled: False
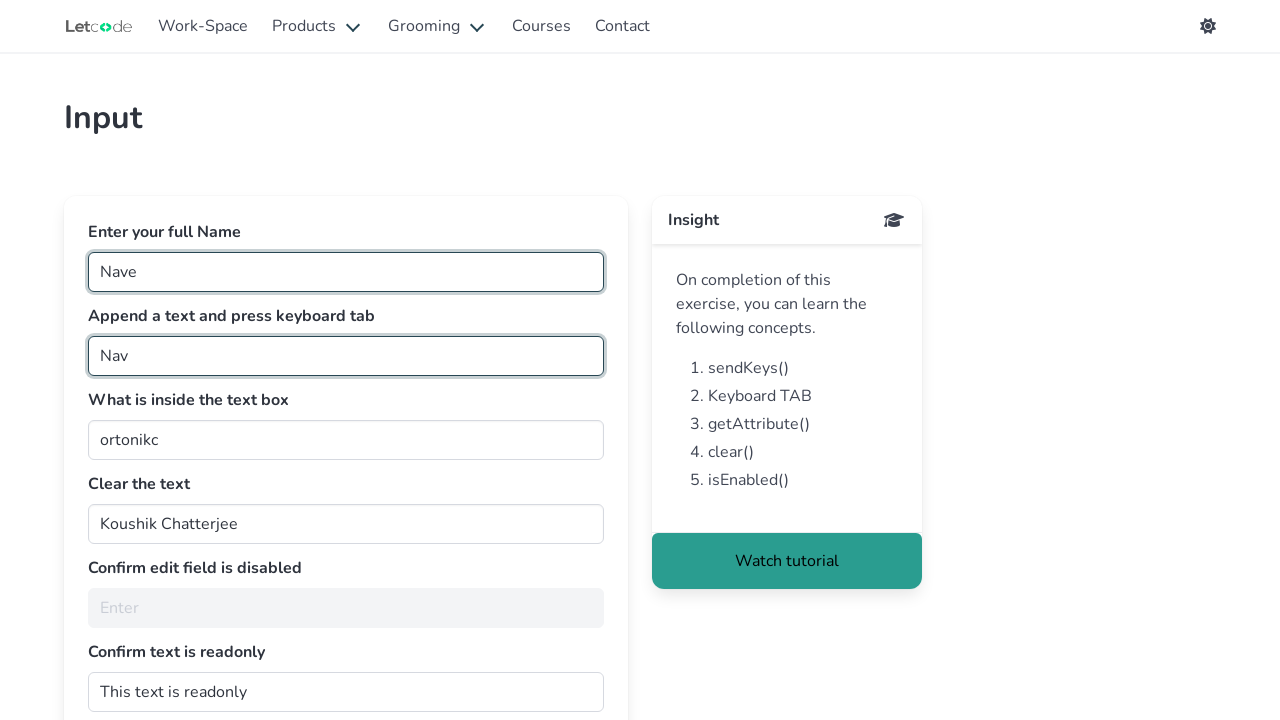

Checked if fullName field is enabled: True
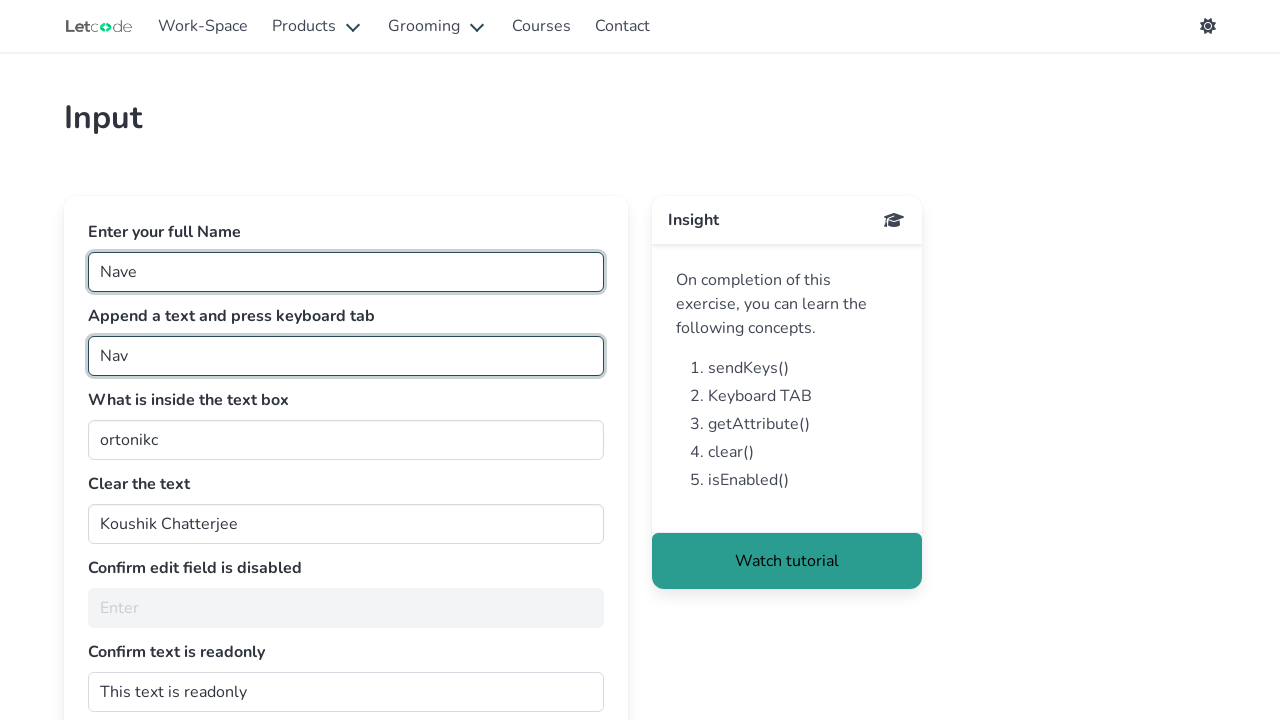

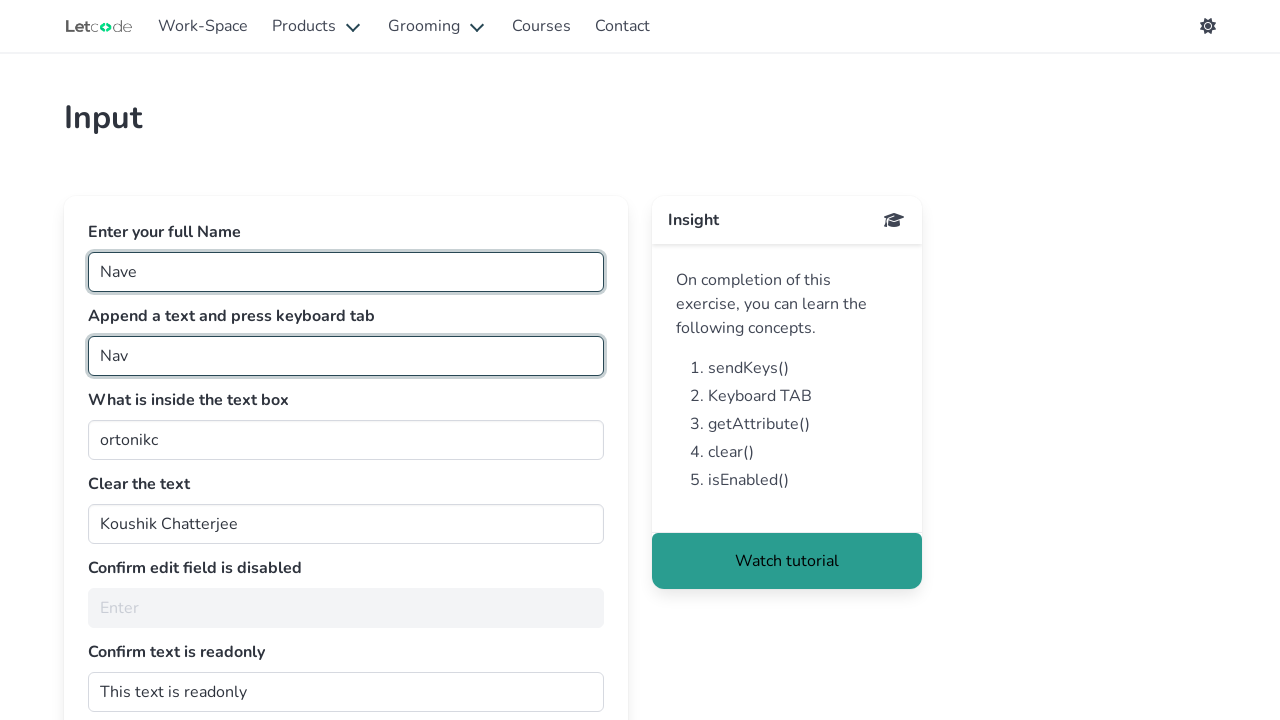